Tests keyboard input functionality by clicking on a name field, entering text, and clicking a button on a form testing page

Starting URL: https://formy-project.herokuapp.com/keypress

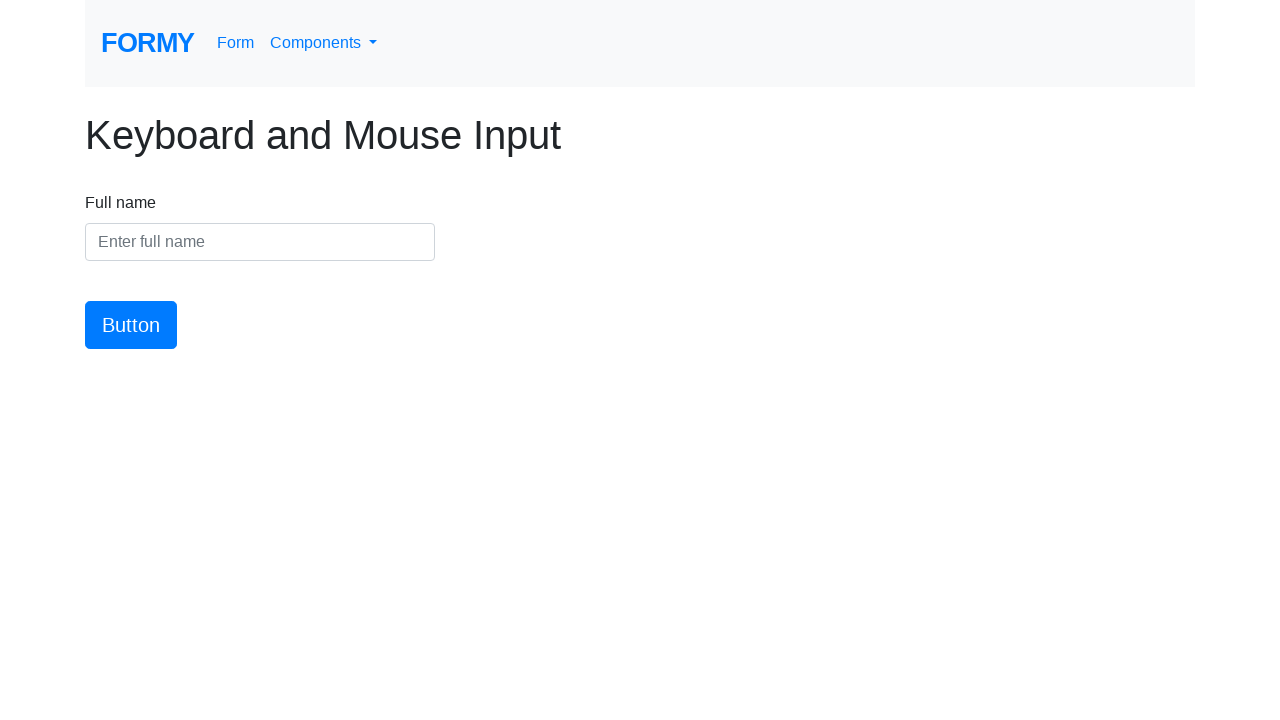

Clicked on the name input field at (260, 242) on #name
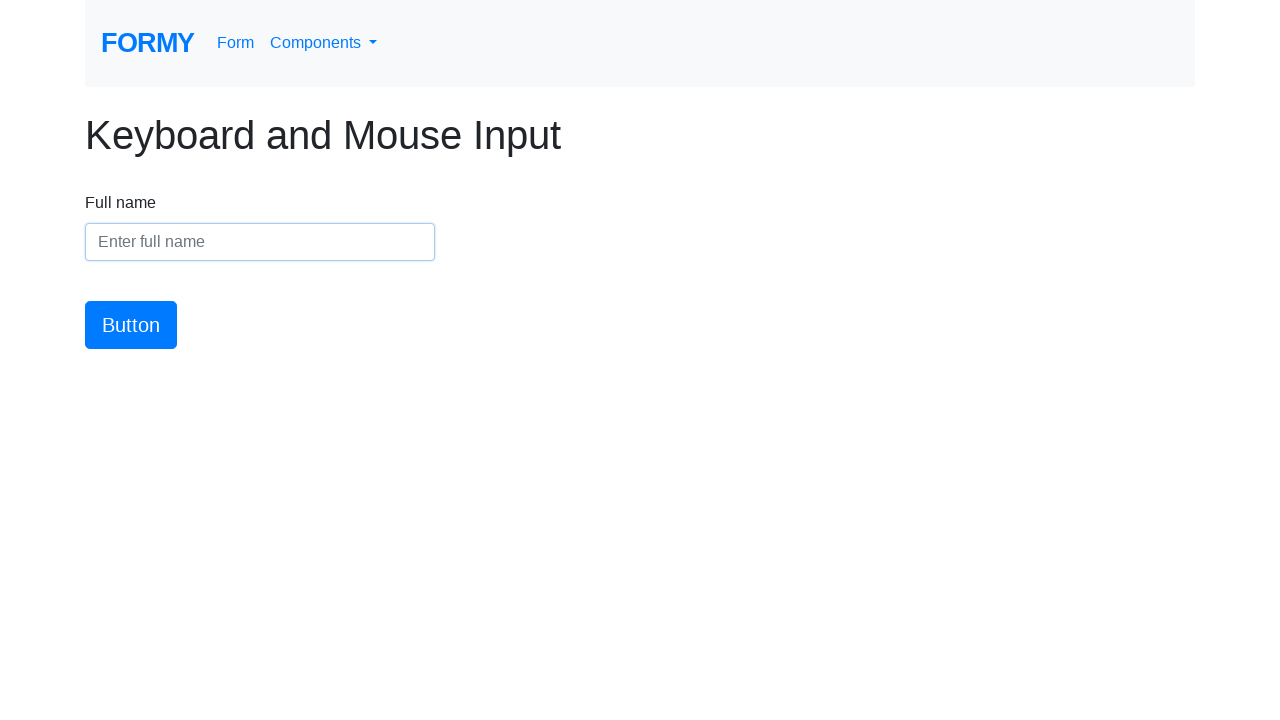

Entered 'Dano' into the name field on #name
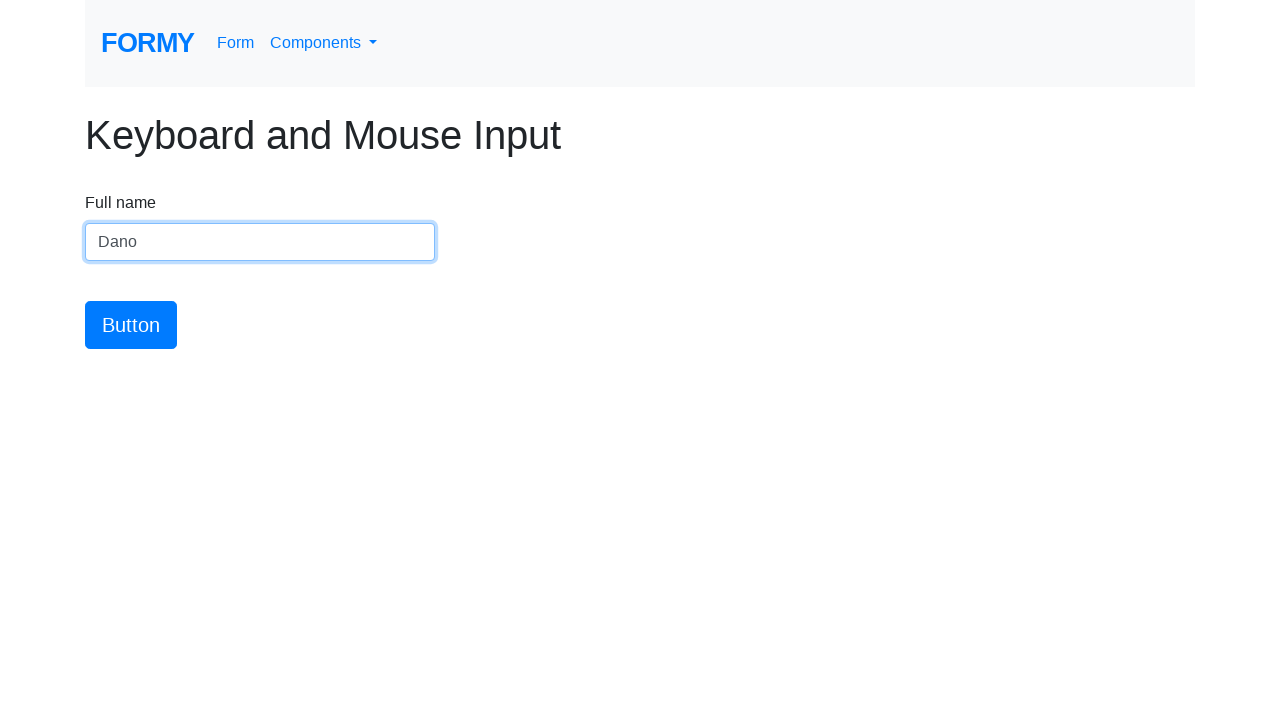

Clicked the submit button at (131, 325) on #button
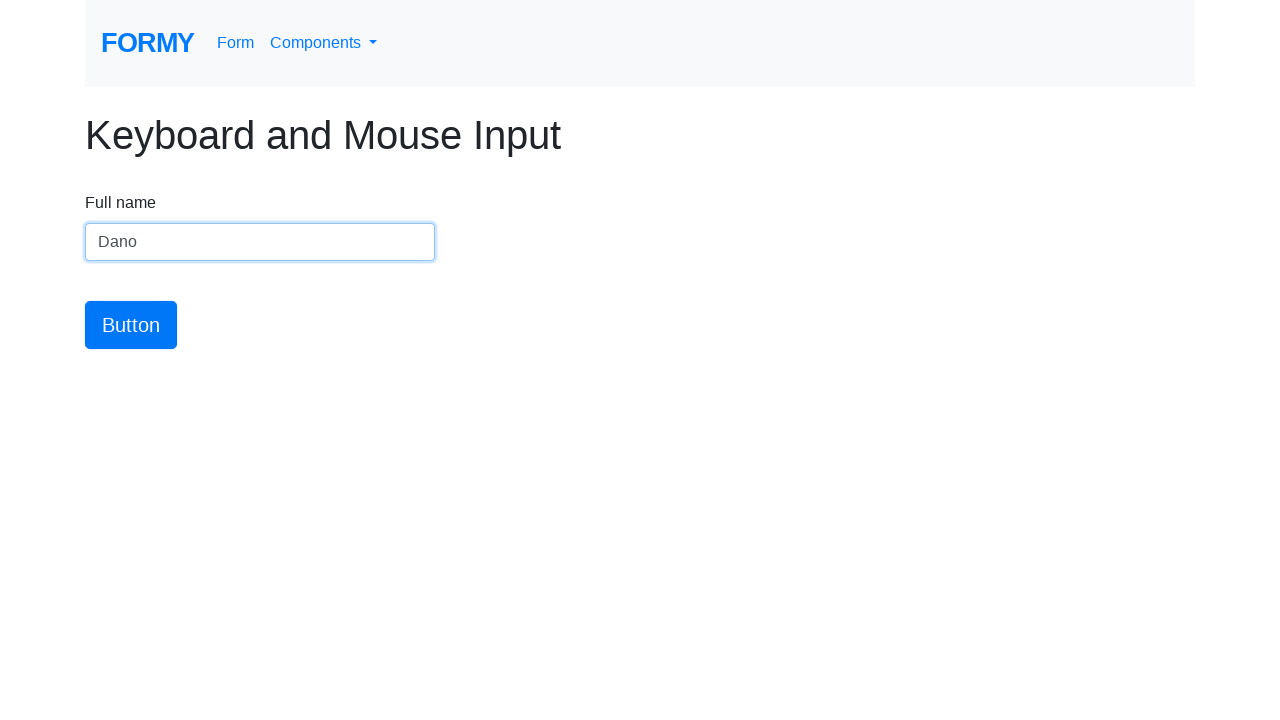

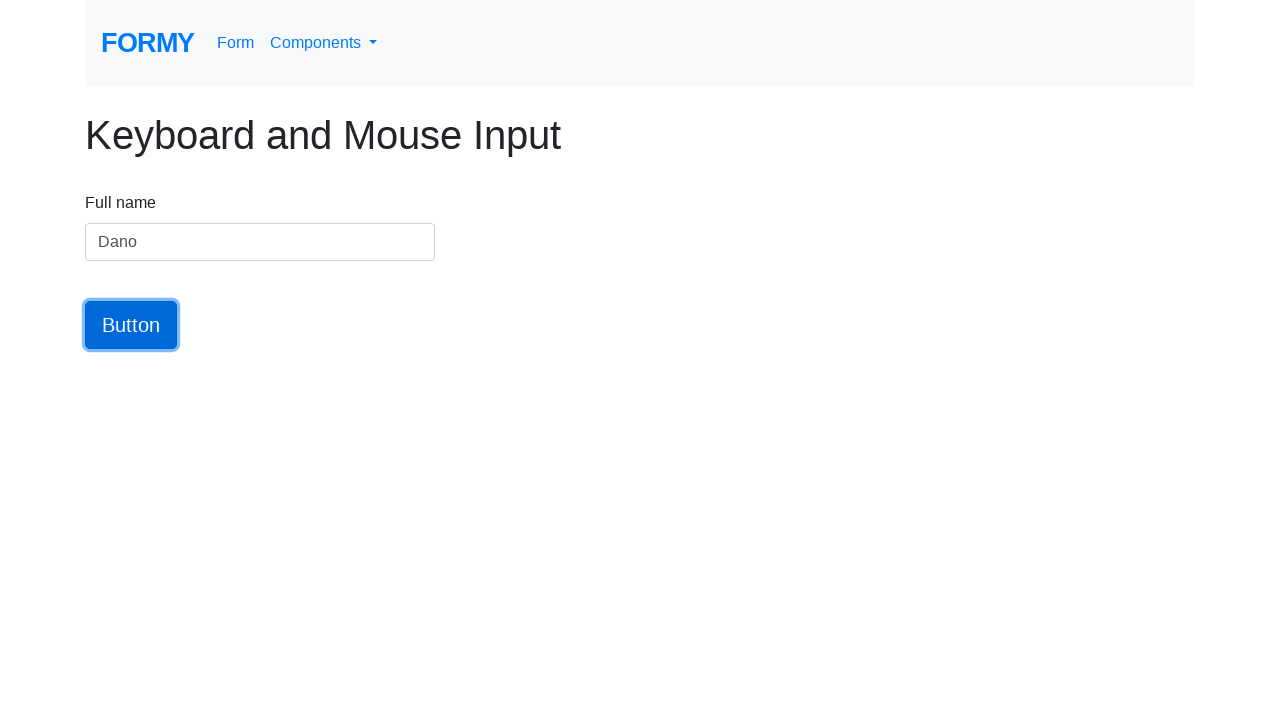